Navigates to a book catalog website, verifies products are displayed, and clicks through pagination to navigate to the next page of results

Starting URL: https://books.toscrape.com/

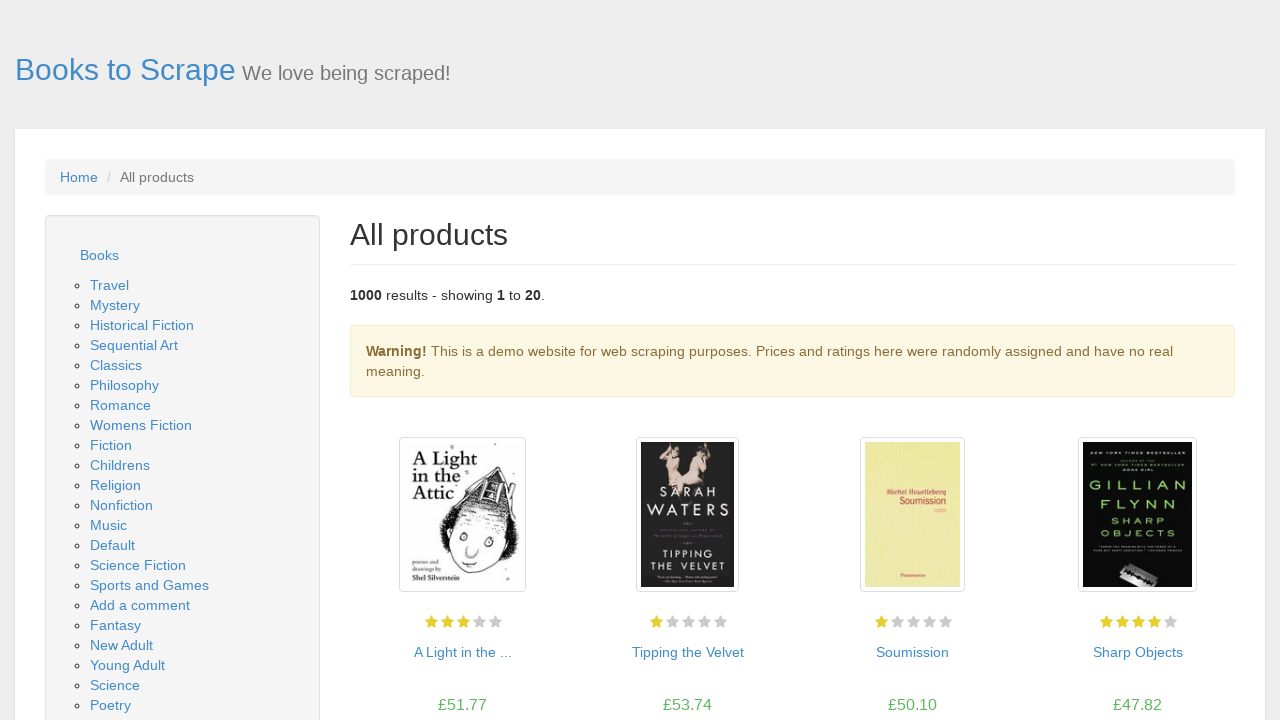

Waited for book products to load on the page
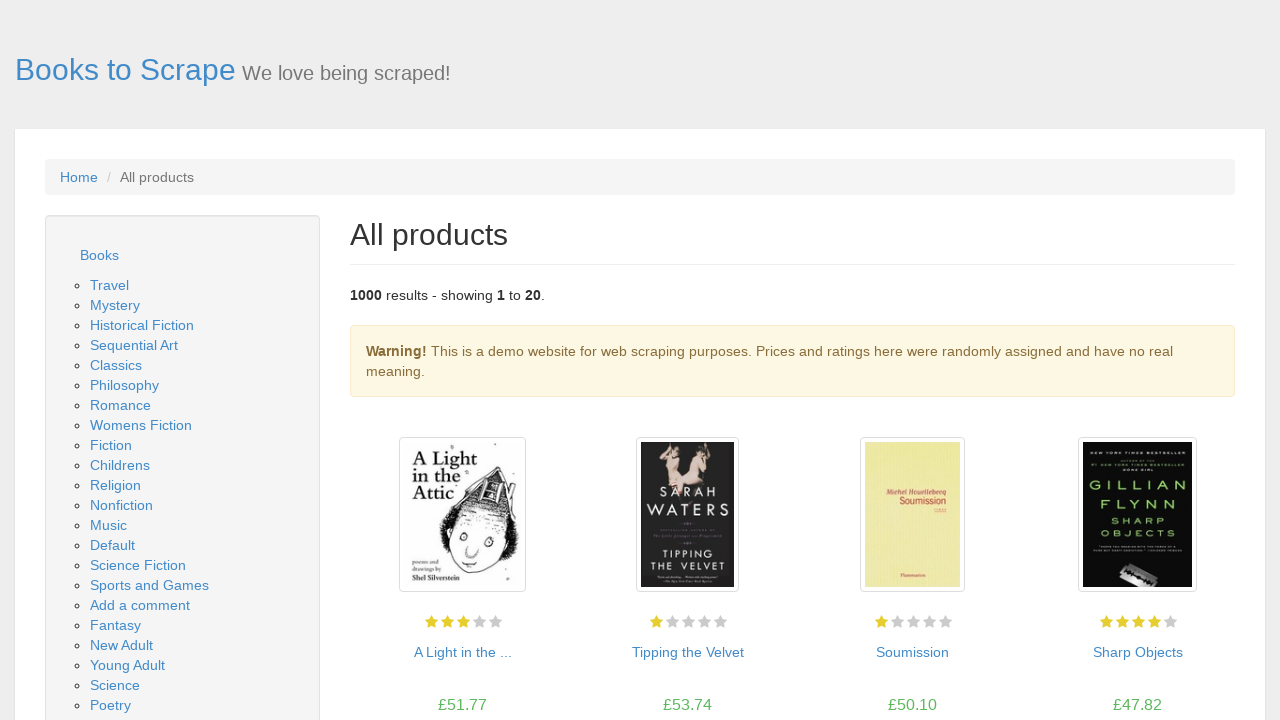

Verified book titles are present
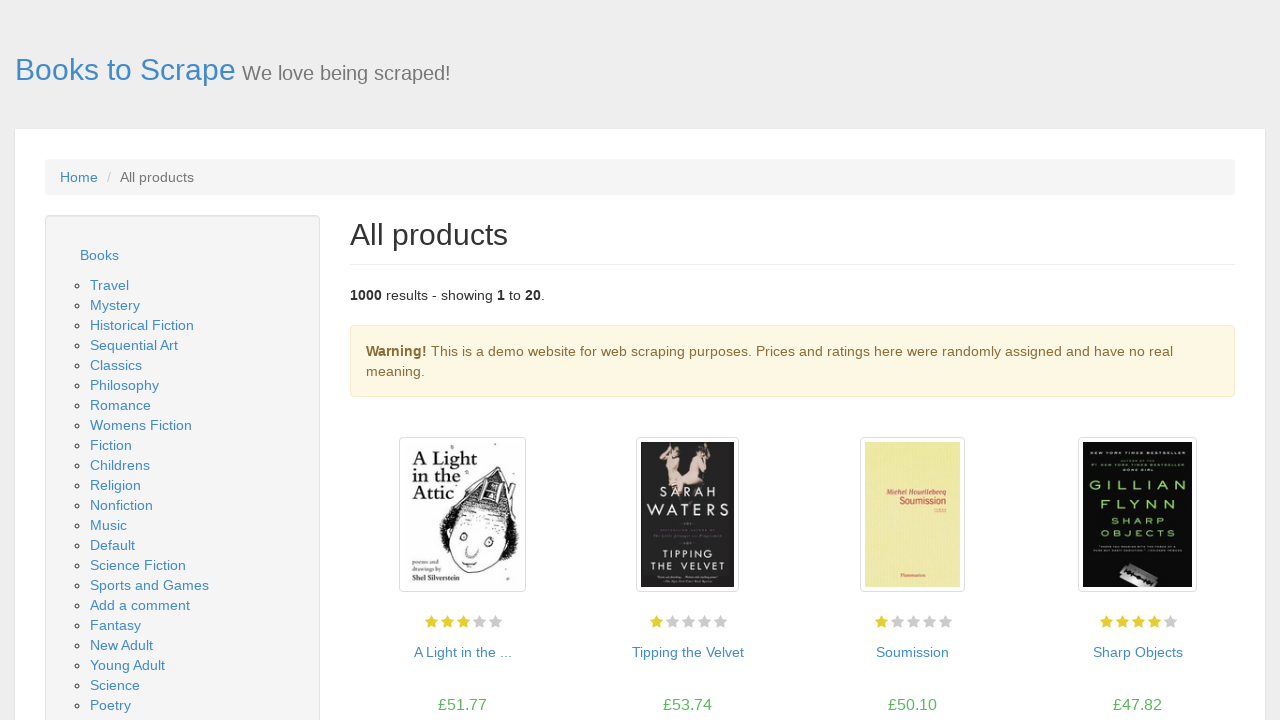

Verified book prices are present
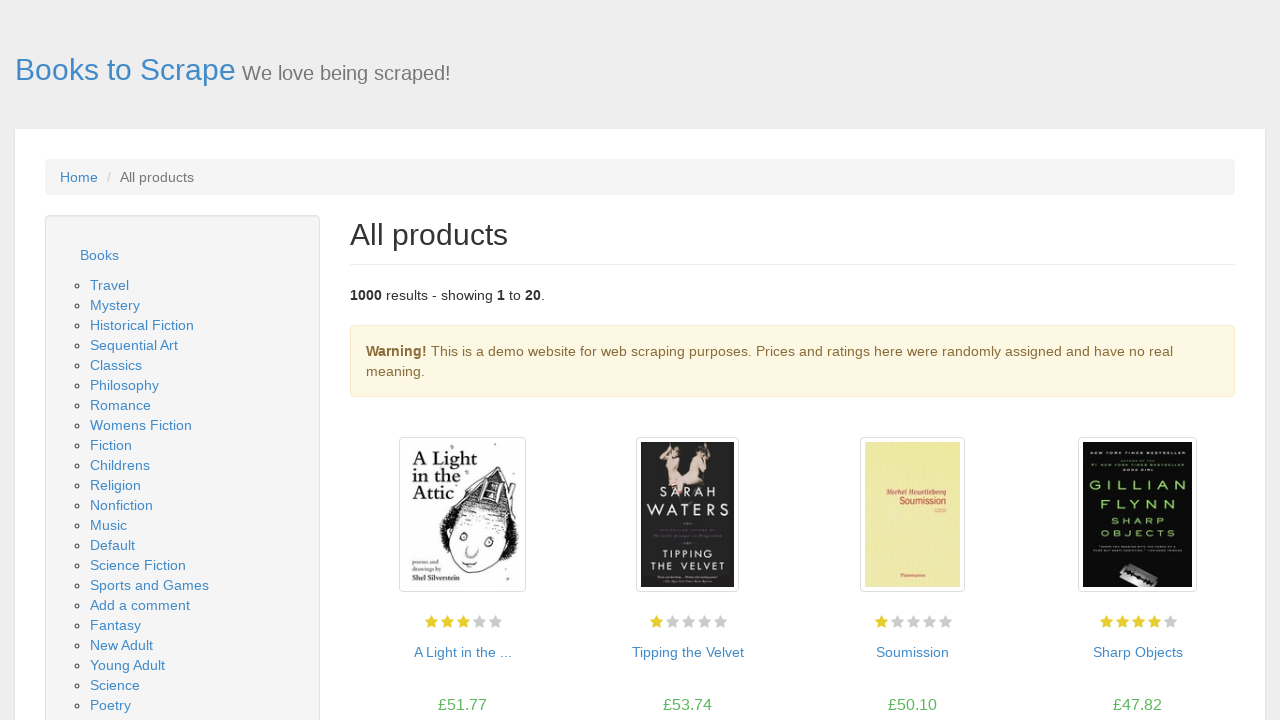

Clicked the next button to navigate to the next page of results at (1206, 654) on .next a
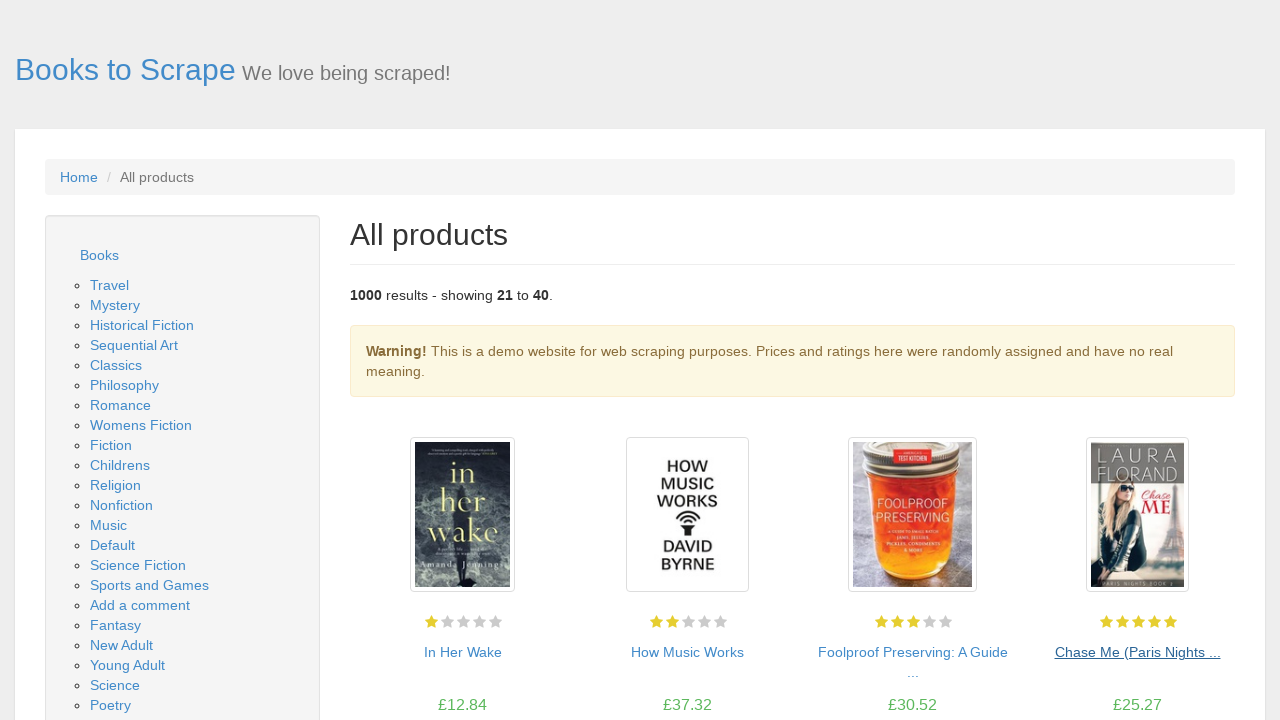

Waited for the next page of books to load
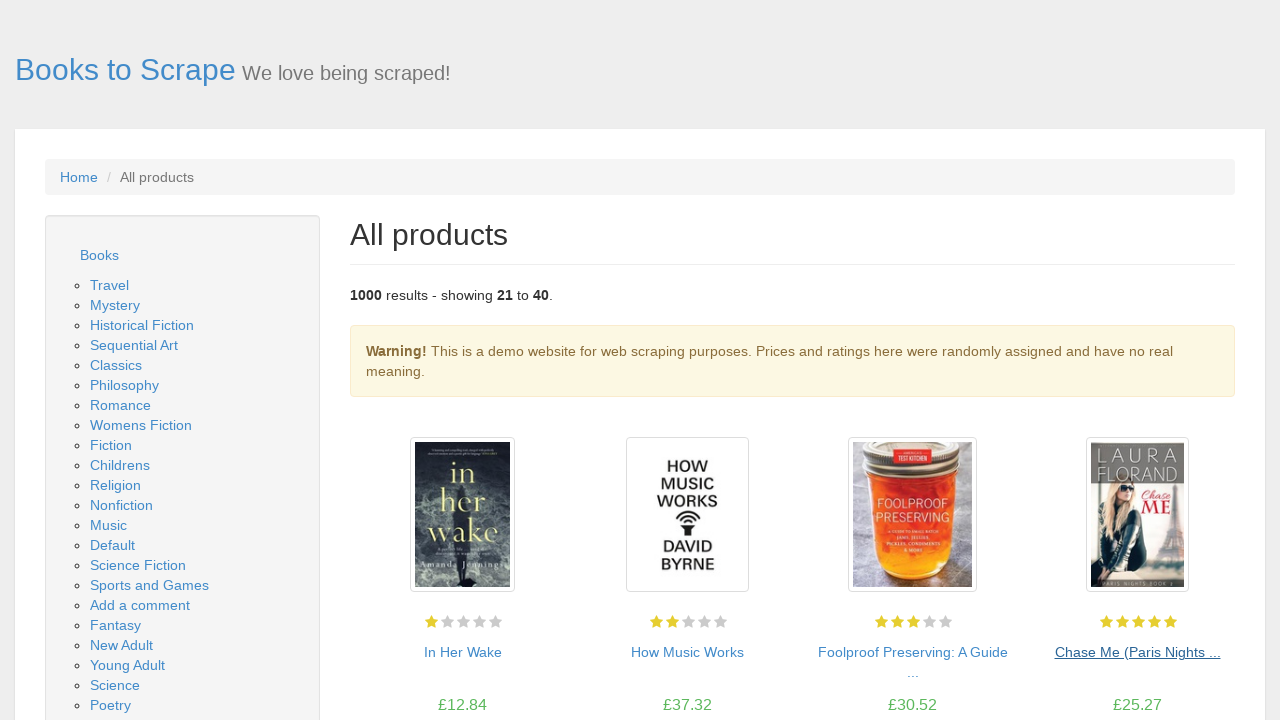

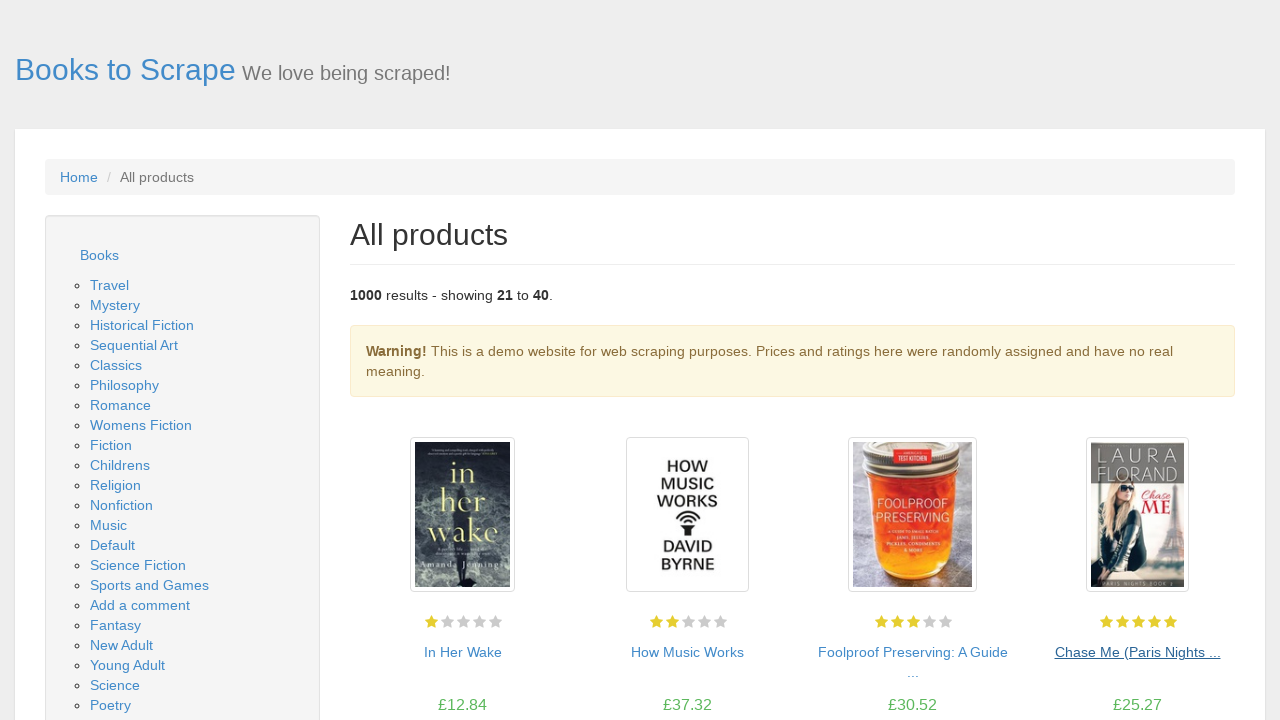